Tests Python.org search functionality by entering "pycon" in the search field and submitting the search

Starting URL: http://www.python.org

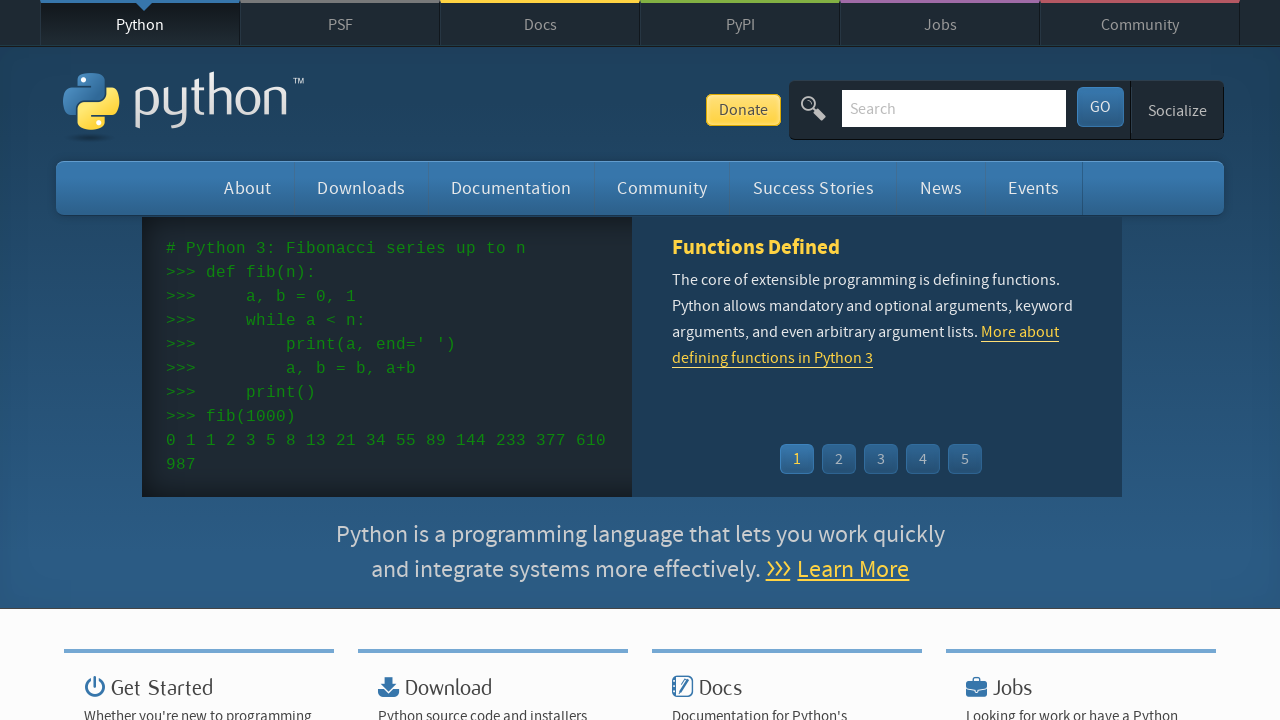

Located search input field
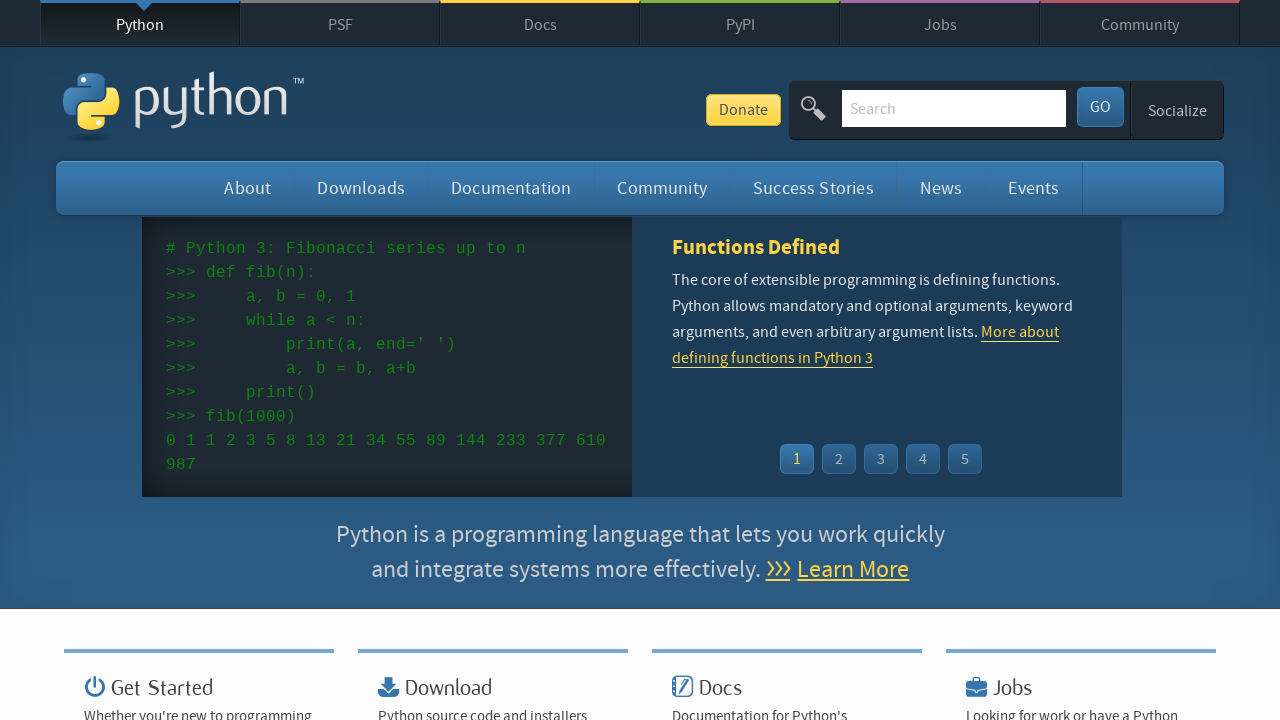

Cleared search input field on input[name='q']
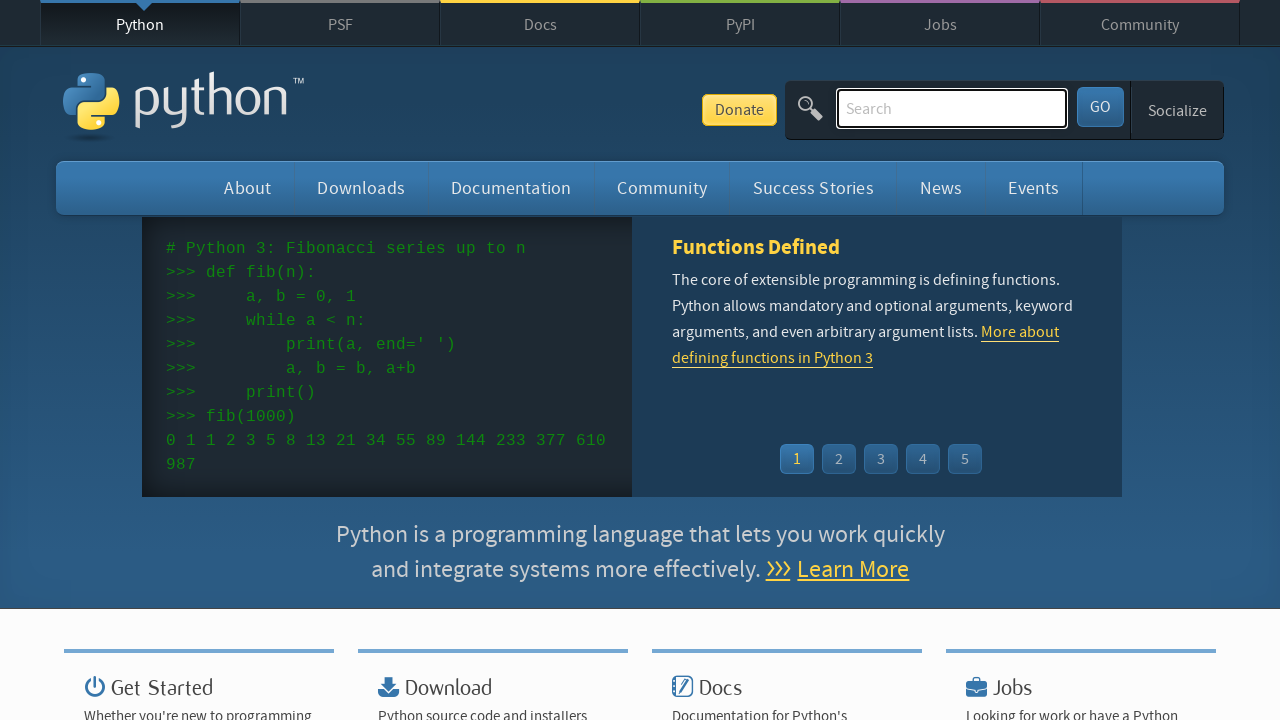

Filled search field with 'pycon' on input[name='q']
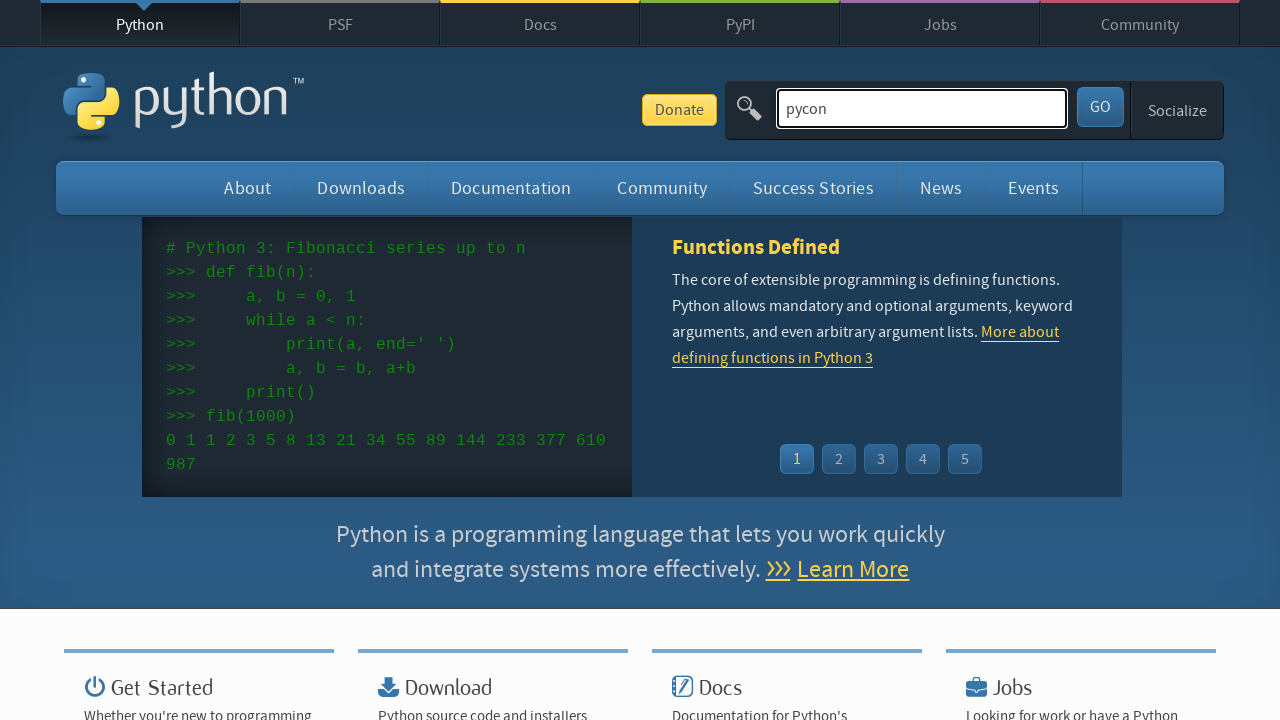

Pressed Enter to submit search for 'pycon' on input[name='q']
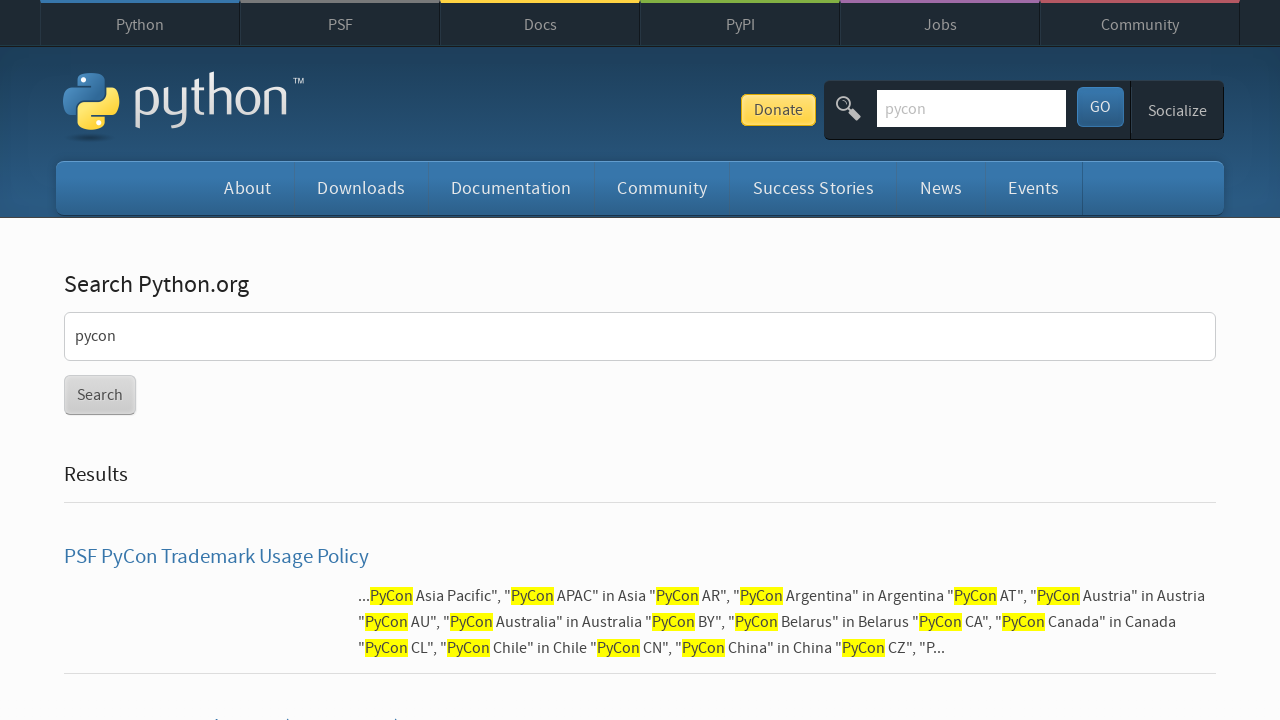

Search results loaded and network idle
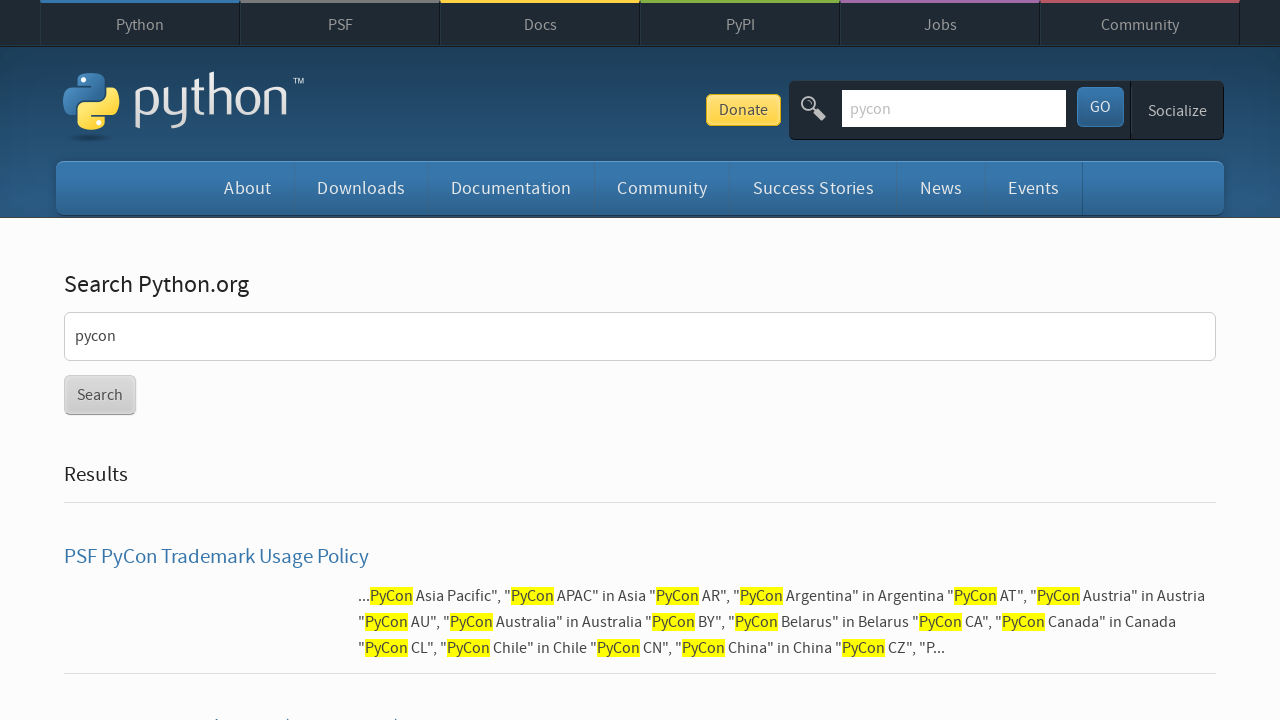

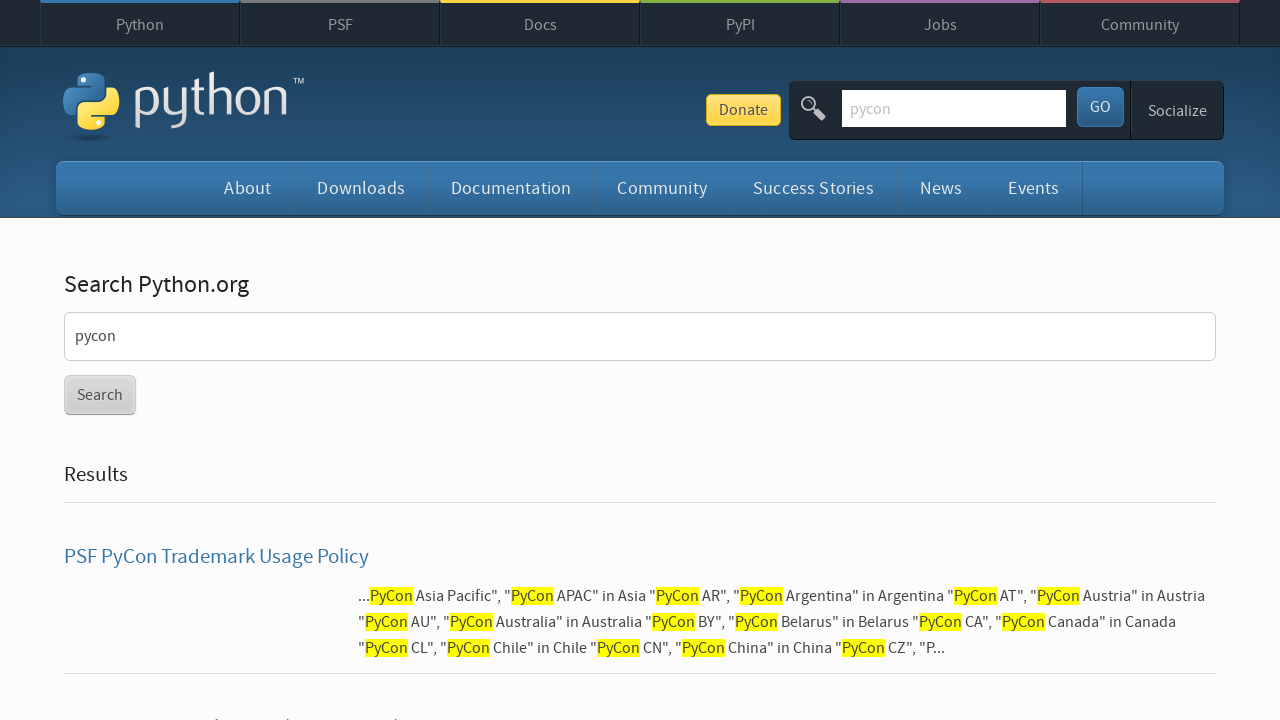